Navigates to OpenCart website and demonstrates Selenium's behavior when elements are not found using incorrect locators

Starting URL: https://naveenautomationlabs.com/opencart/

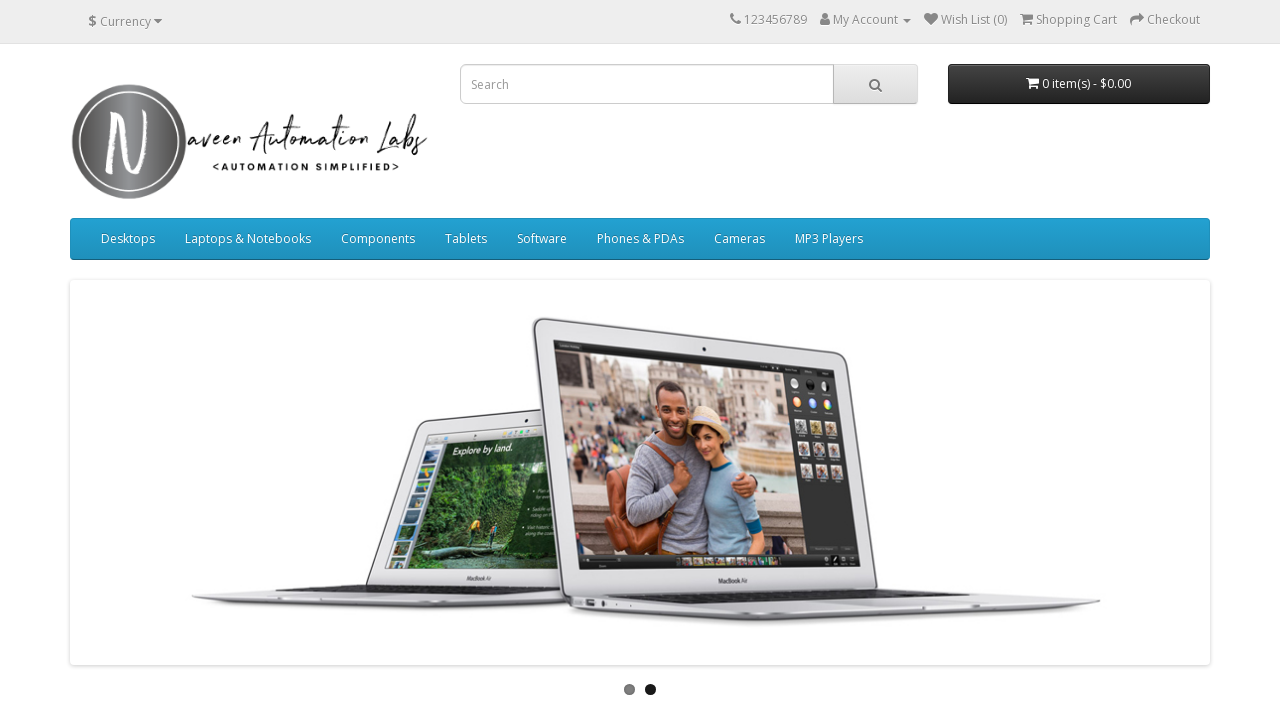

Waited for page to load (domcontentloaded state)
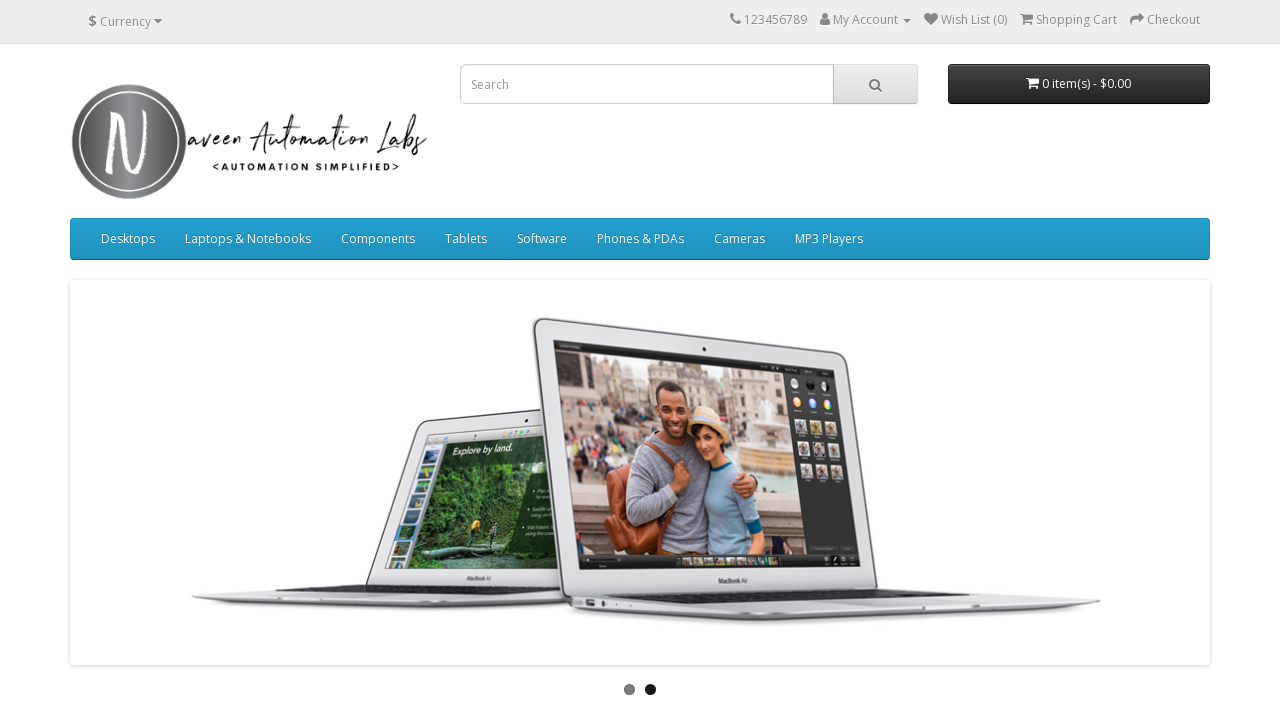

Queried for non-existent 'BinAuto' elements using incorrect locator
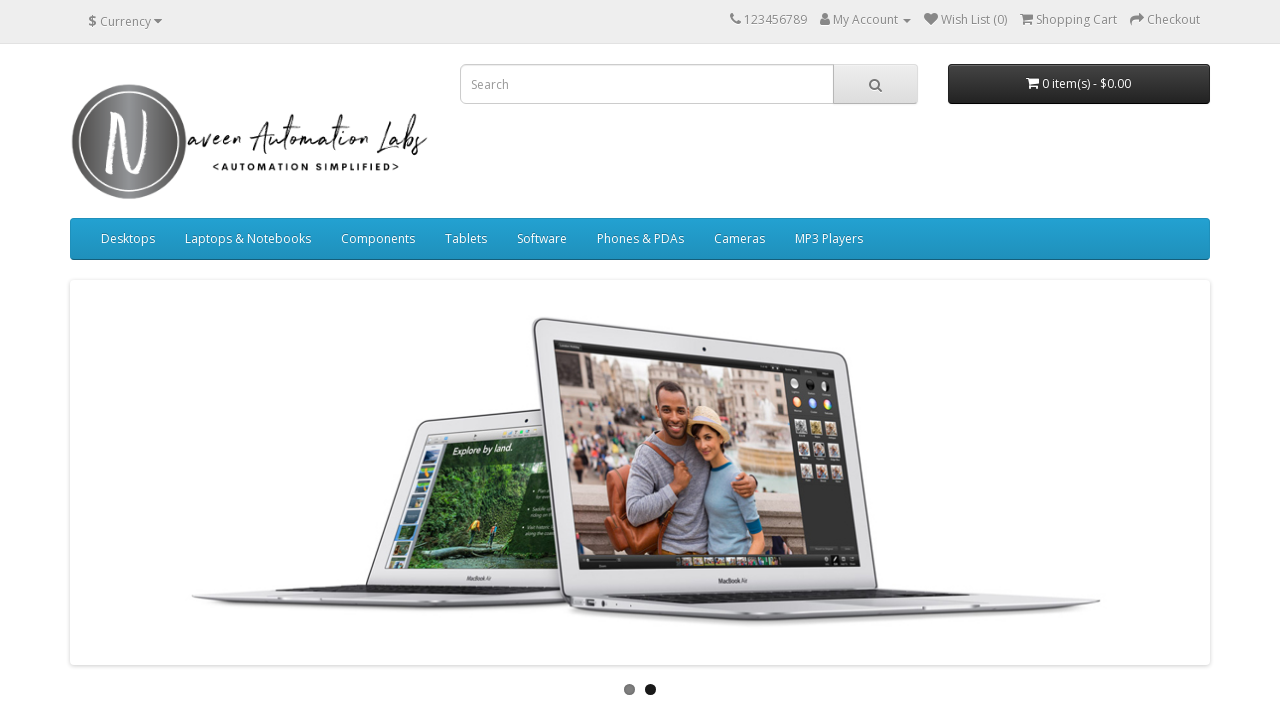

Printed number of elements found: 0
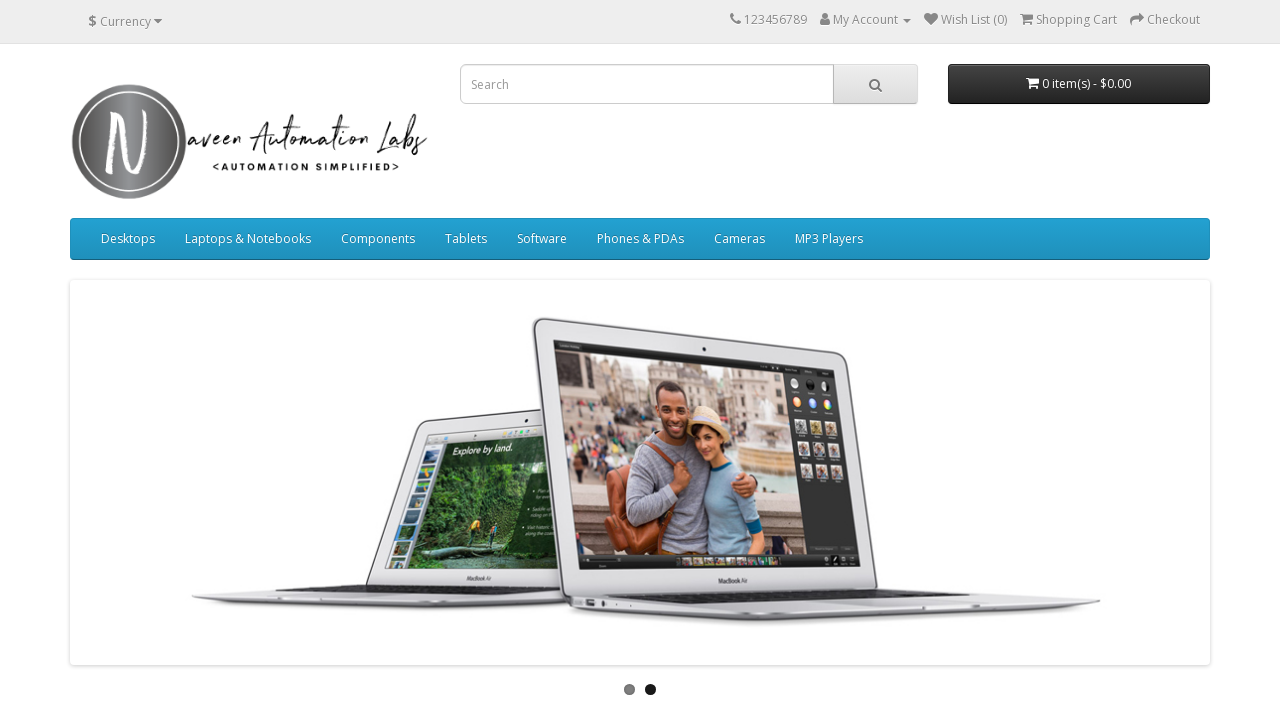

Printed elements list: []
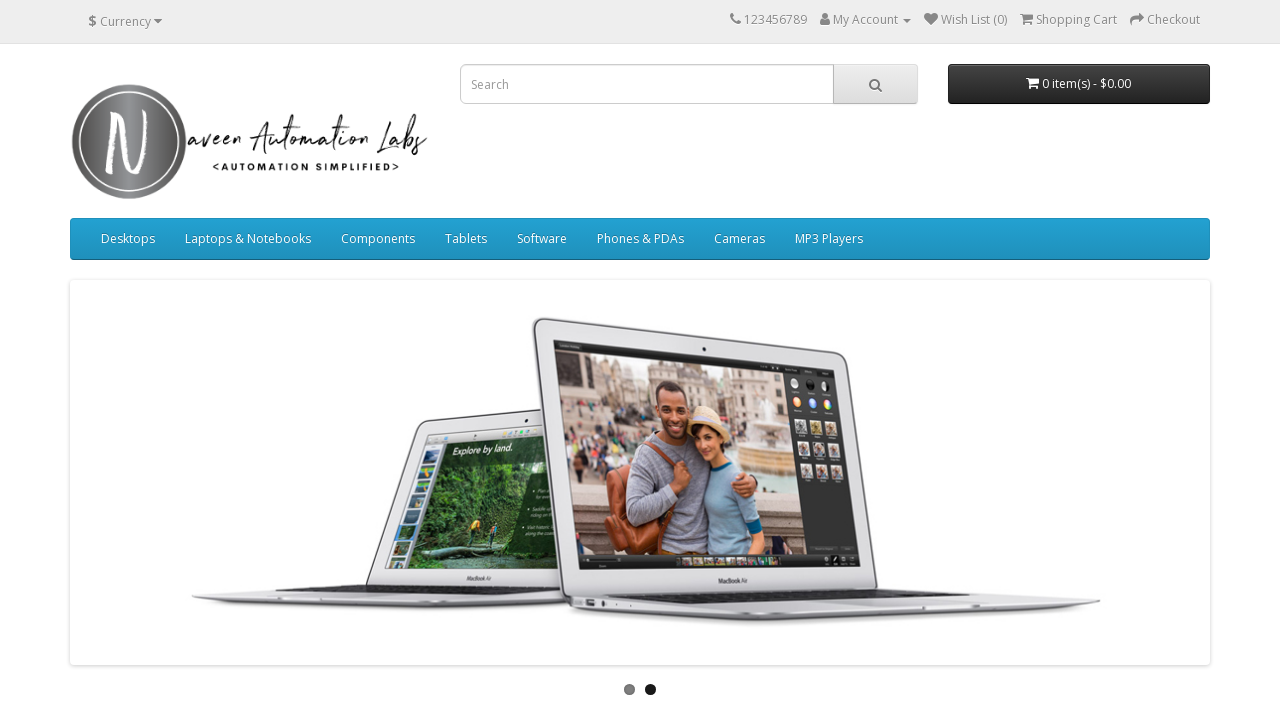

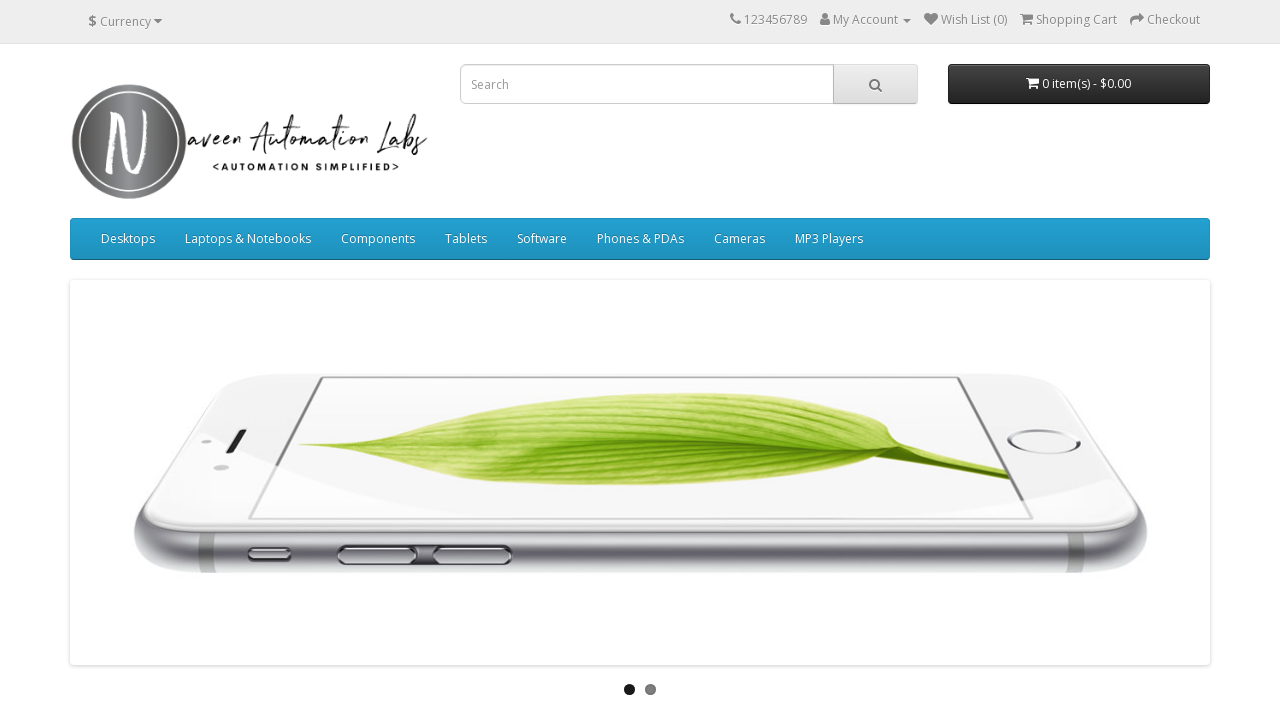